Tests that clicking the Sign up link navigates to the signup page

Starting URL: https://cannatrader-frontend.vercel.app/home

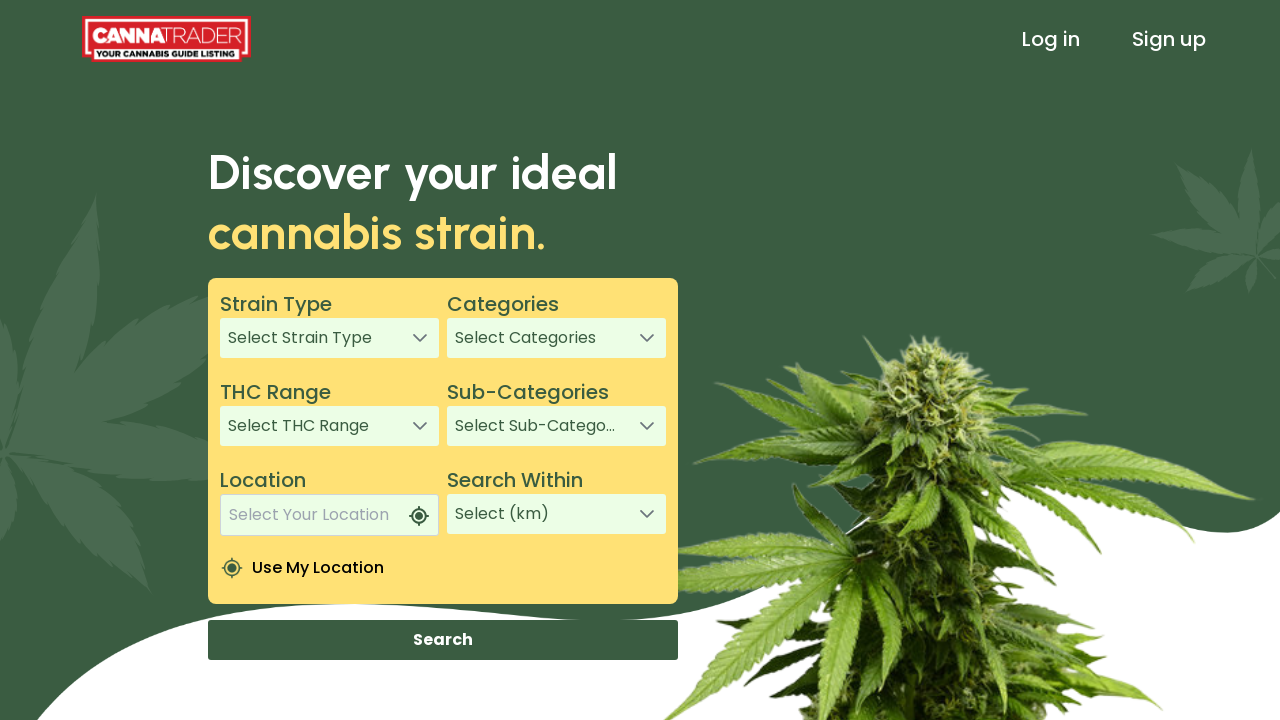

Navigated to home page
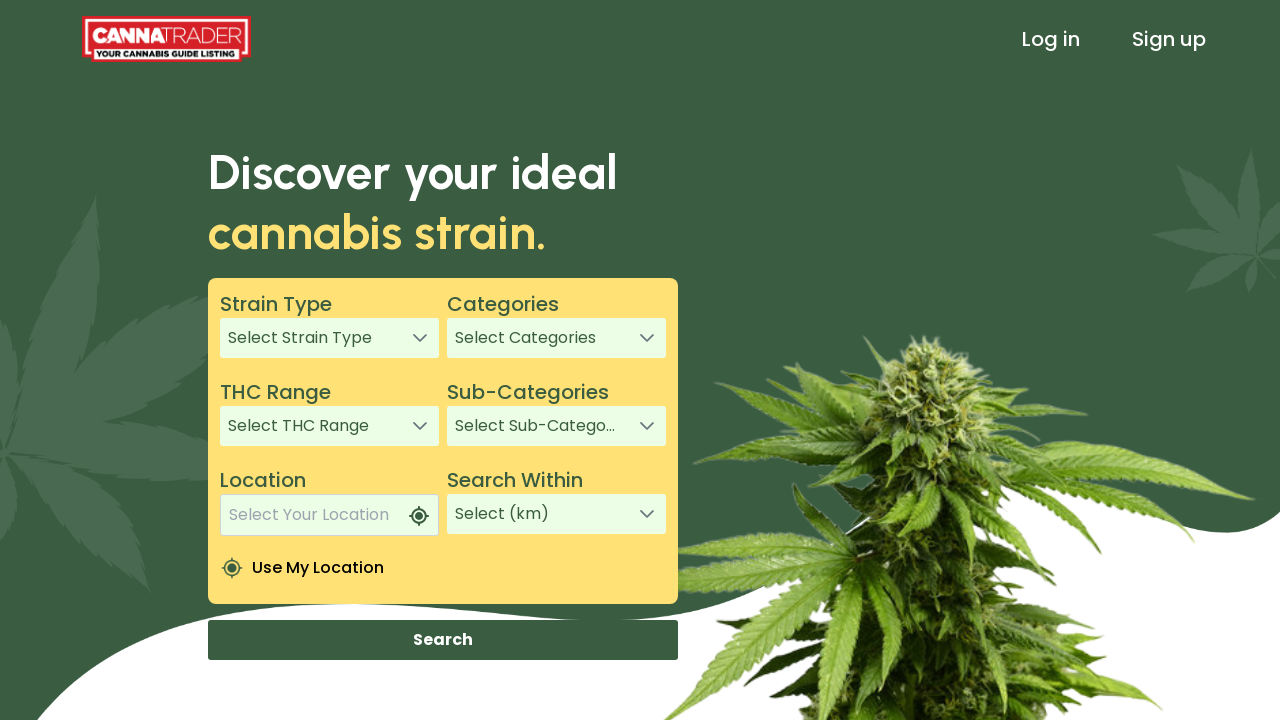

Clicked Sign up link at (1169, 39) on xpath=/html/body/app-root/app-header/div[1]/header/div[3]/a[2]
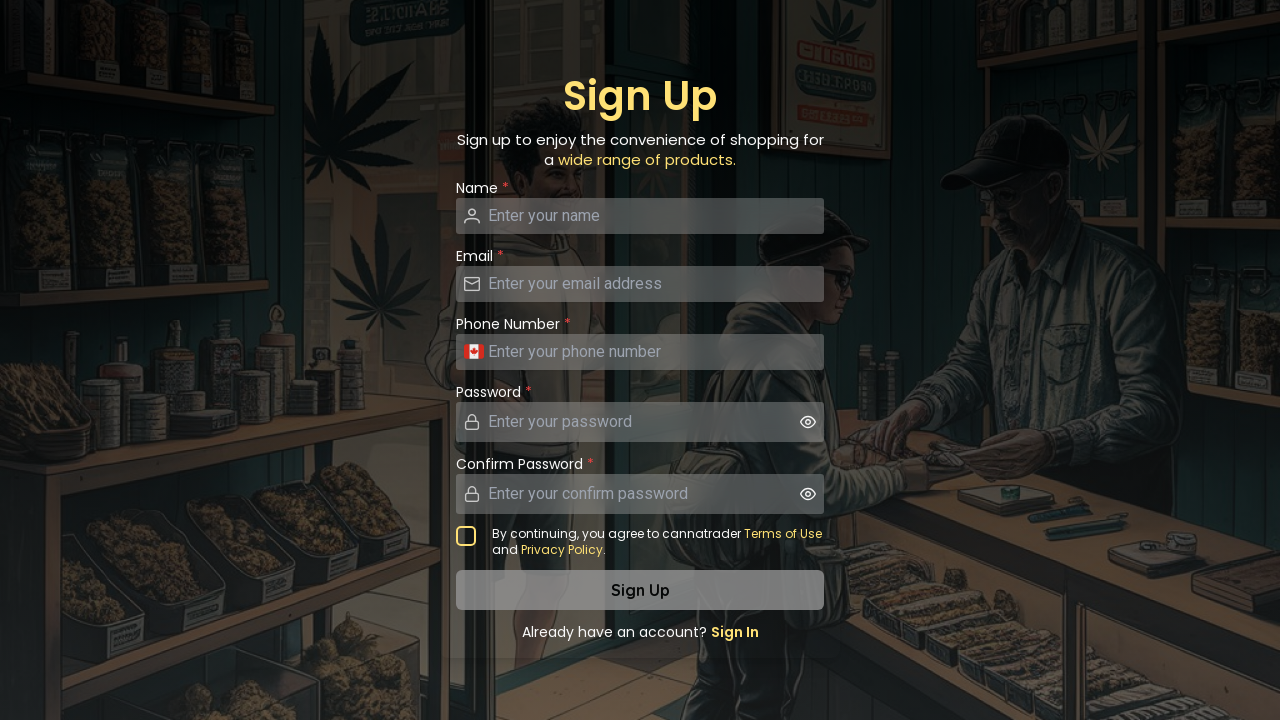

Successfully navigated to signup page
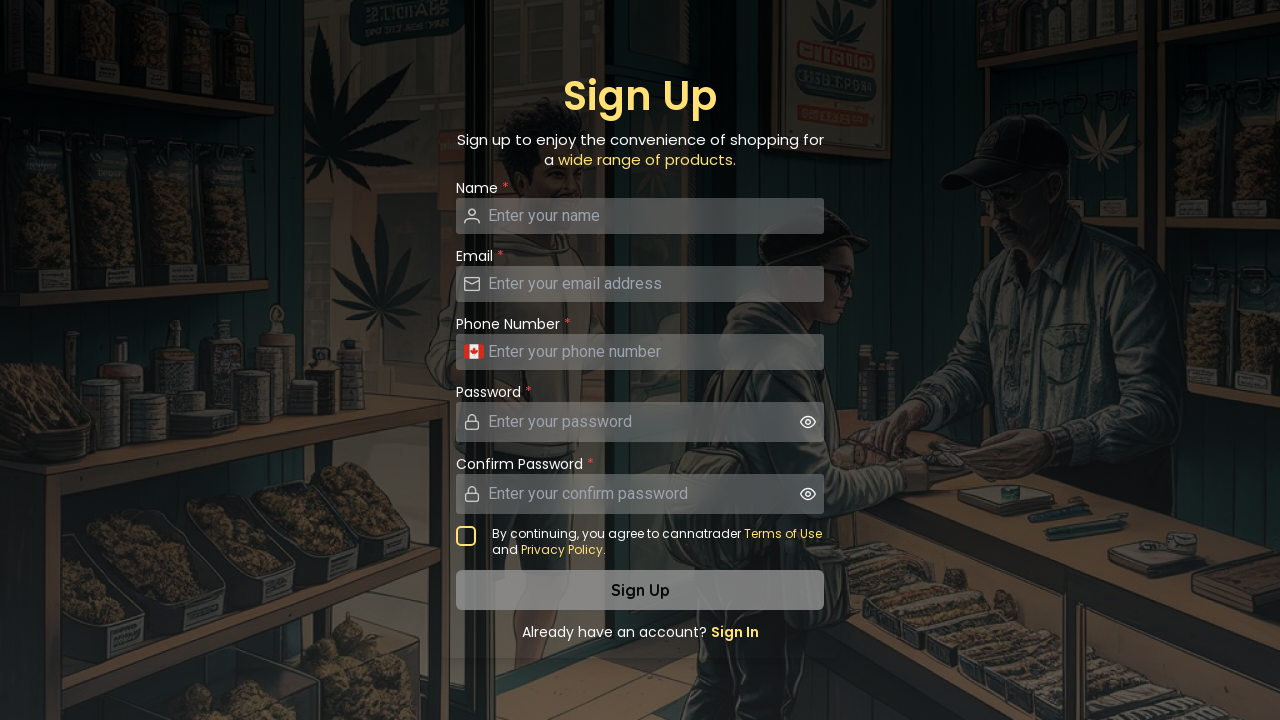

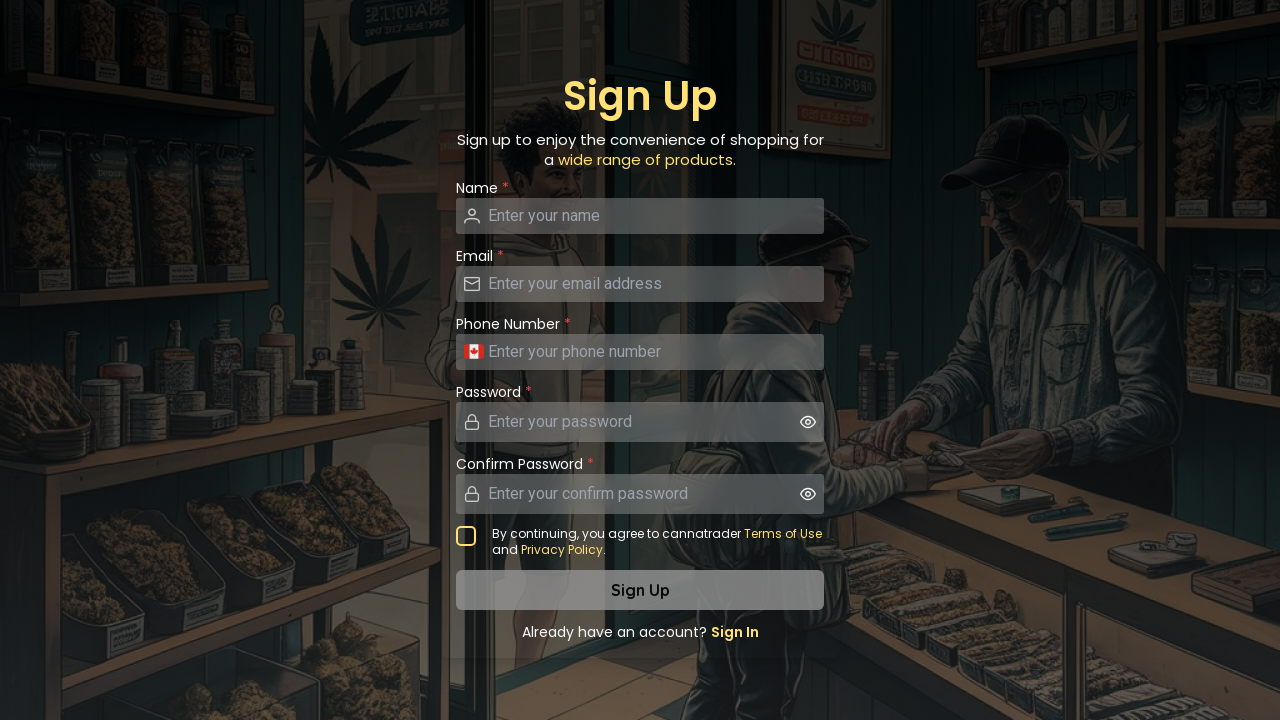